Navigates to the Five Years website and verifies the page loads successfully

Starting URL: https://fiveyears.minus99.com/

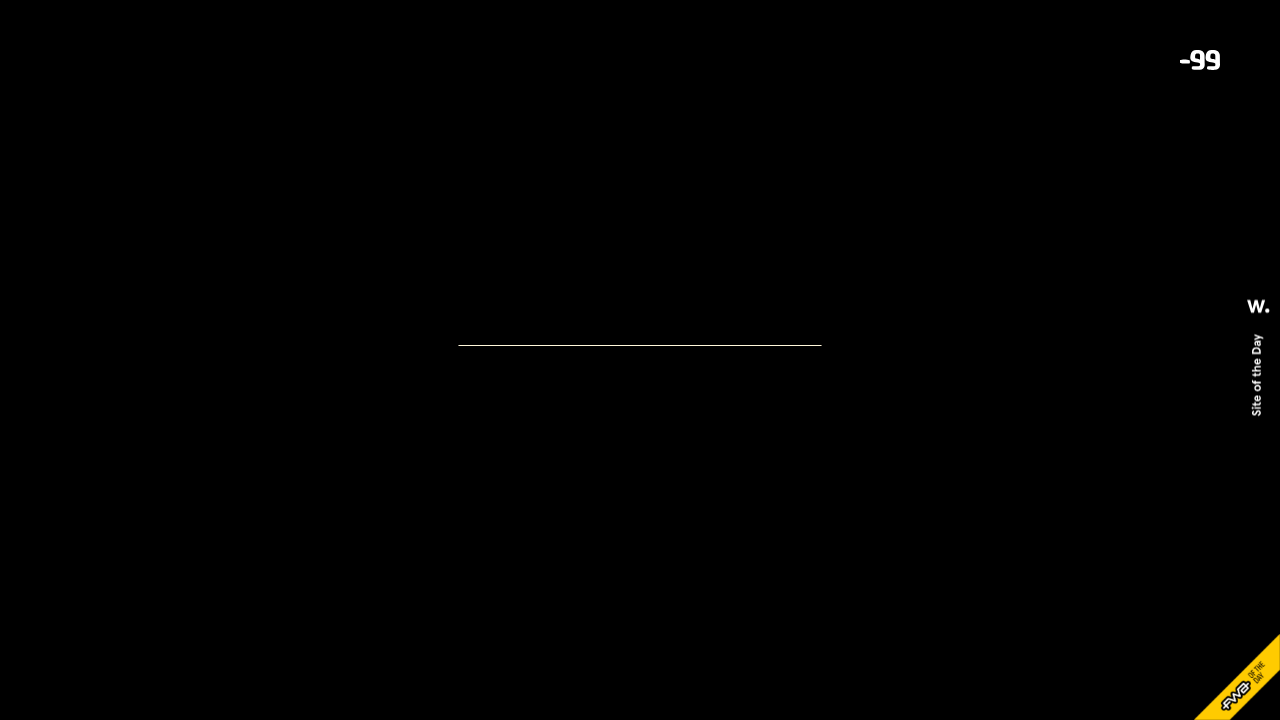

Waited for page to reach domcontentloaded state
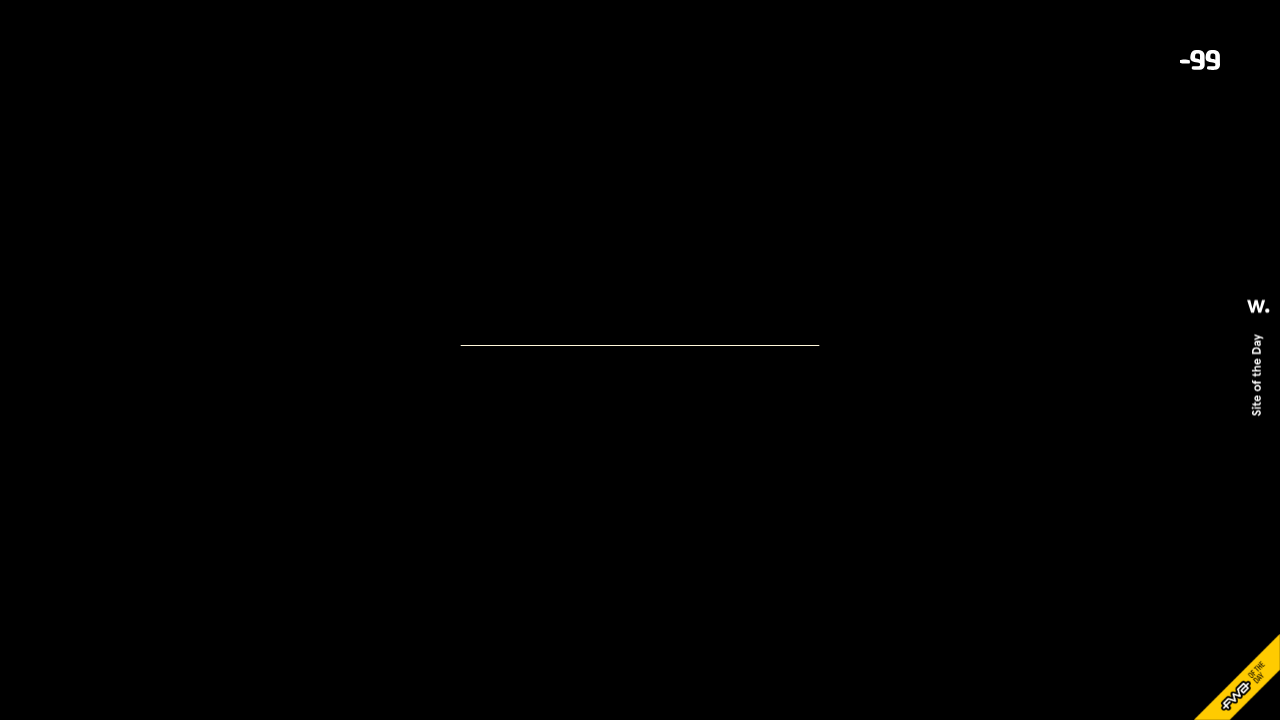

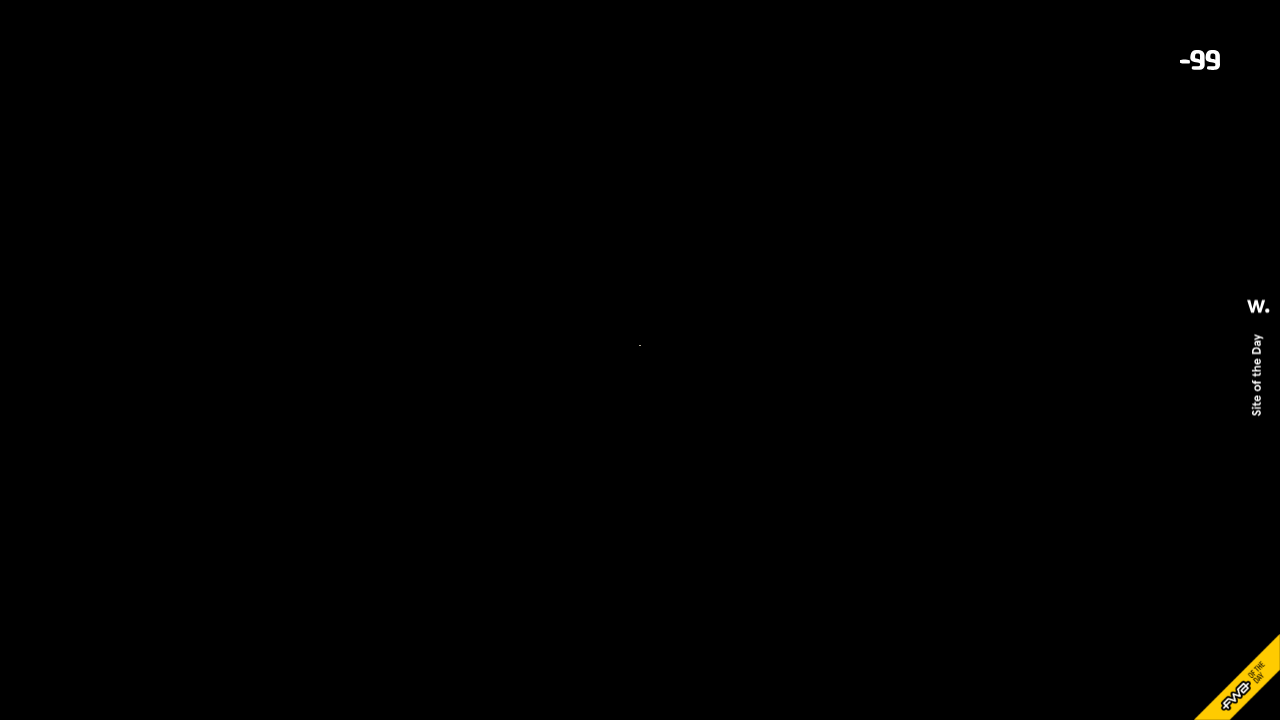